Tests marking individual items as complete by checking their checkboxes.

Starting URL: https://demo.playwright.dev/todomvc

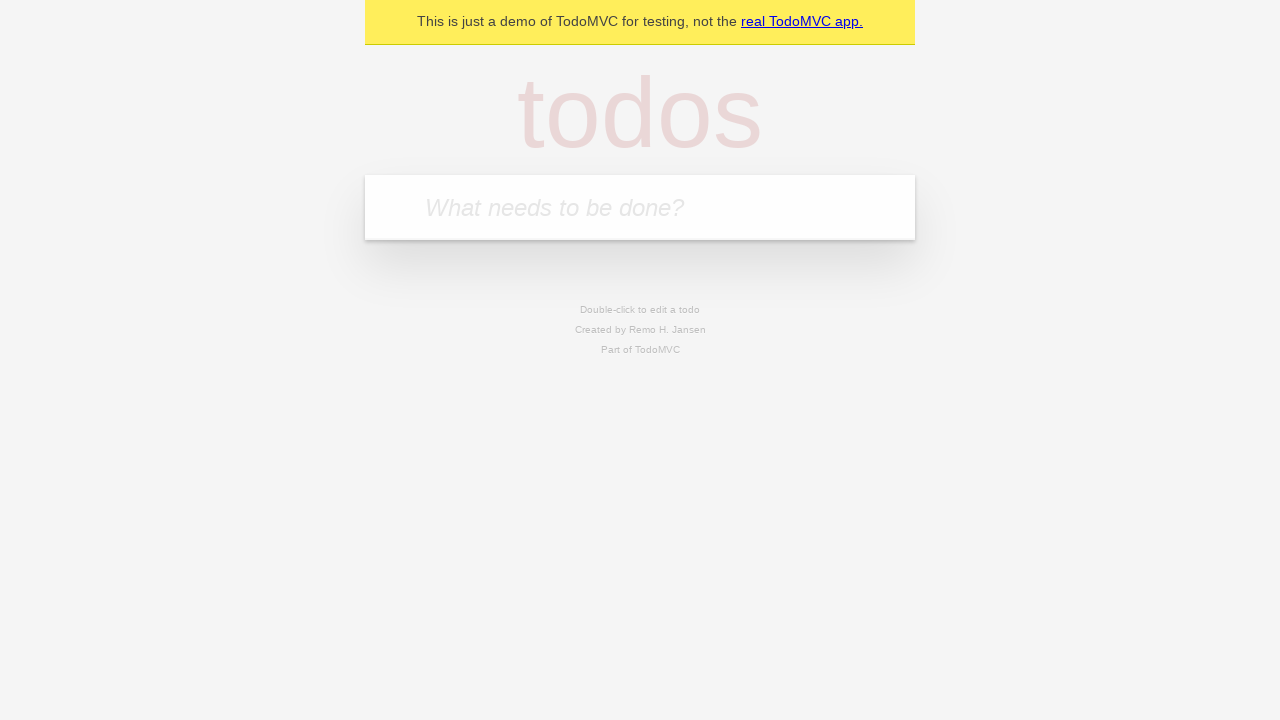

Filled todo input with 'buy some cheese' on internal:attr=[placeholder="What needs to be done?"i]
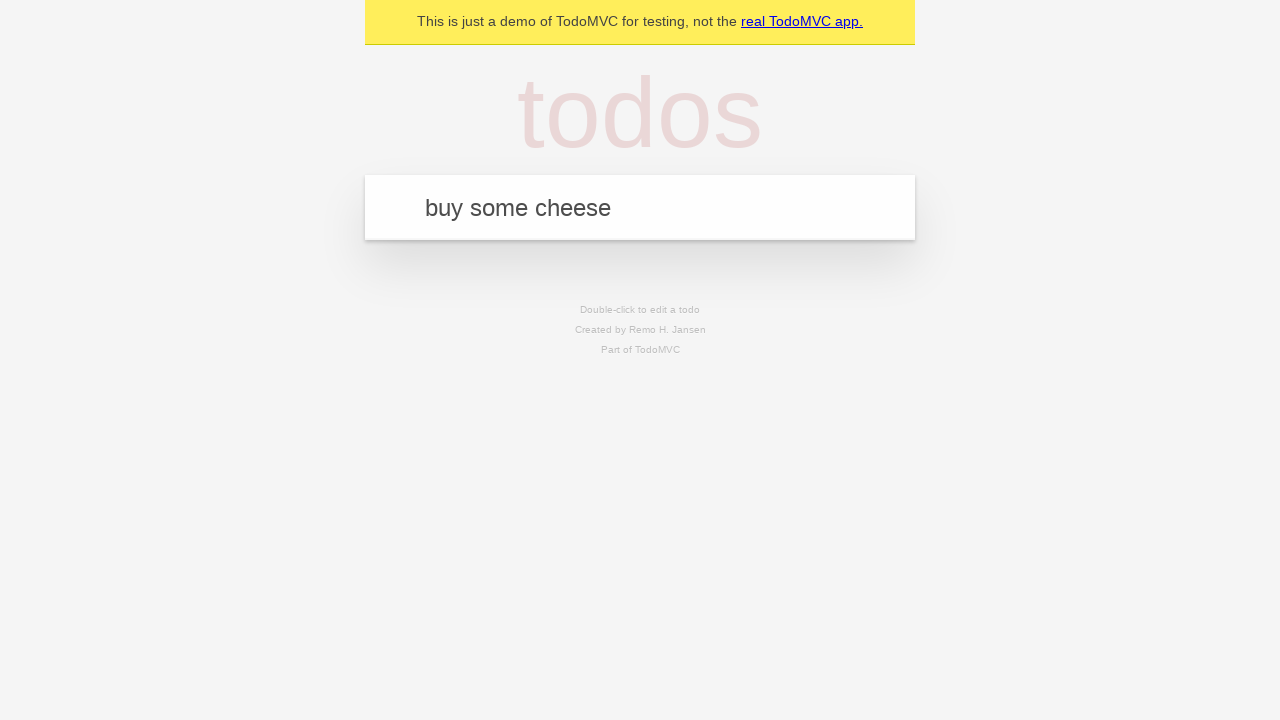

Pressed Enter to create first todo item on internal:attr=[placeholder="What needs to be done?"i]
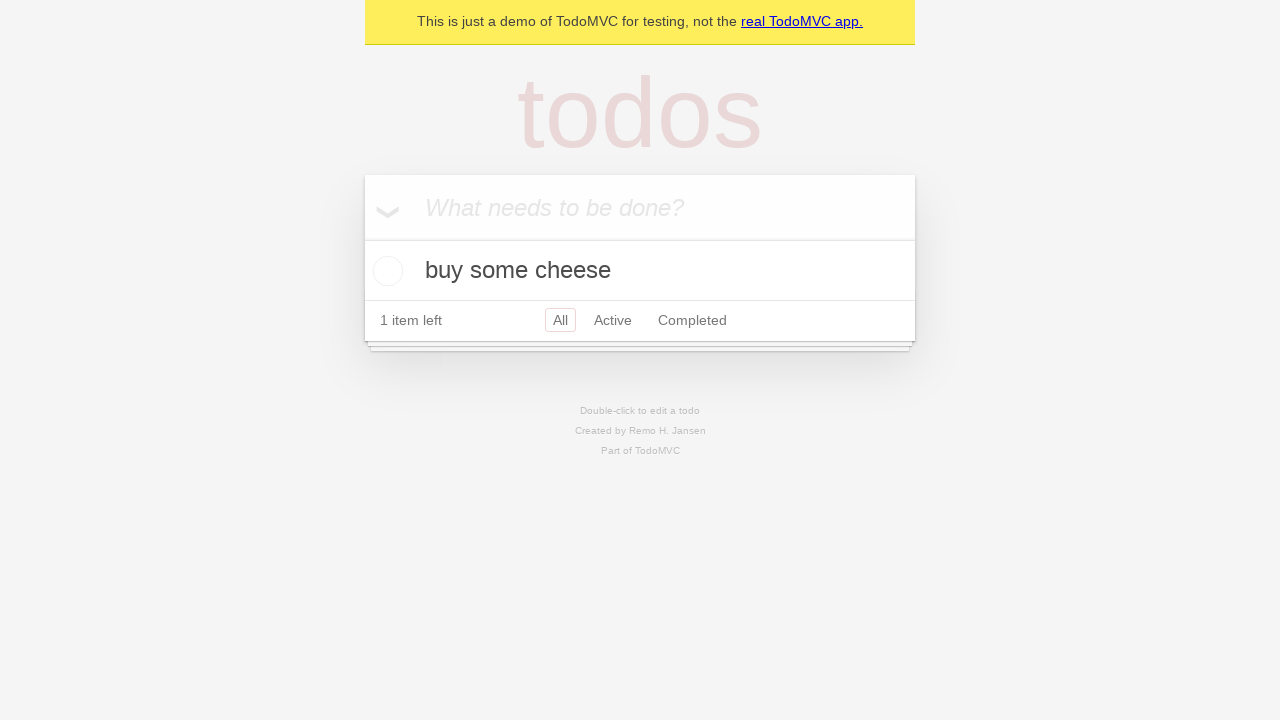

Filled todo input with 'feed the cat' on internal:attr=[placeholder="What needs to be done?"i]
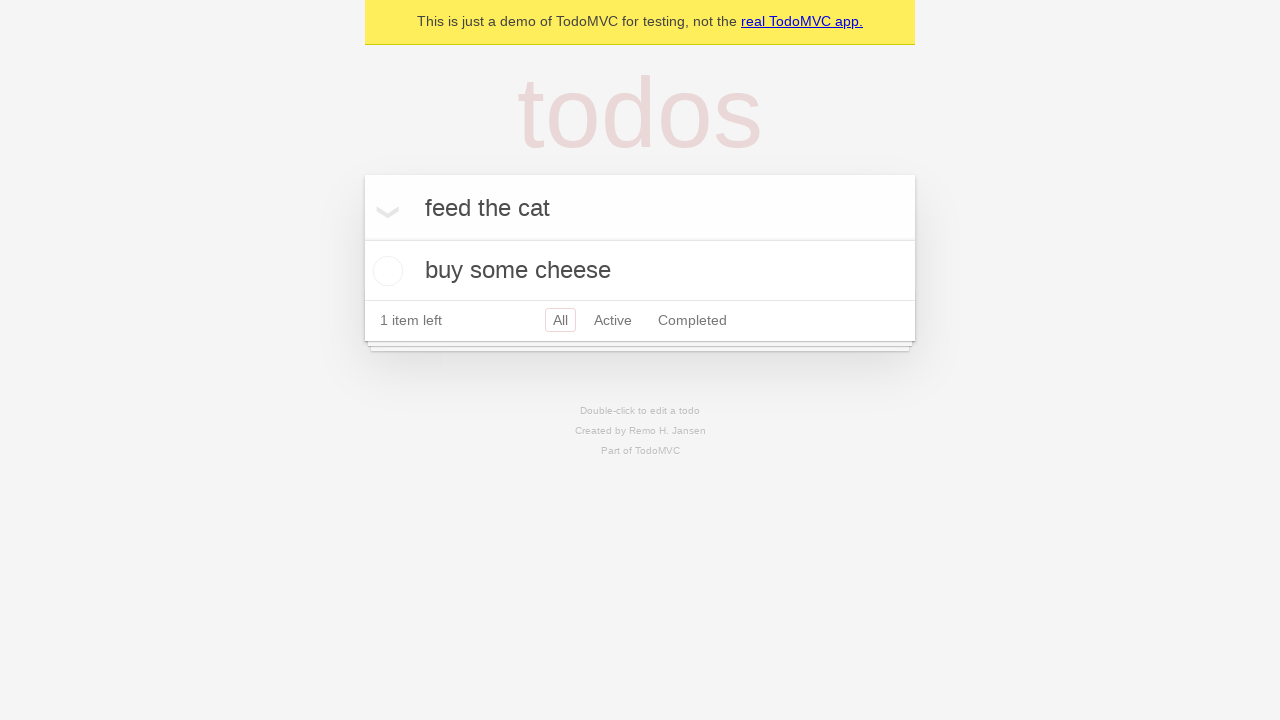

Pressed Enter to create second todo item on internal:attr=[placeholder="What needs to be done?"i]
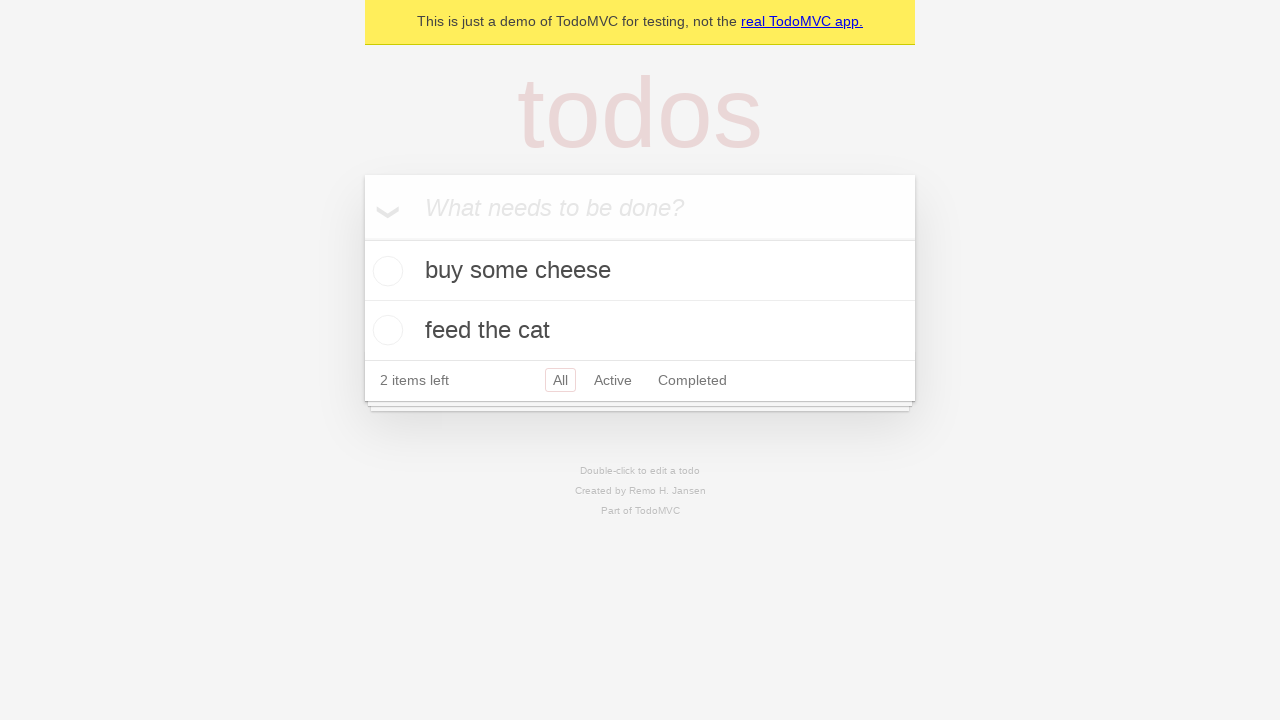

Marked first todo item as complete by checking its checkbox at (385, 271) on internal:testid=[data-testid="todo-item"s] >> nth=0 >> internal:role=checkbox
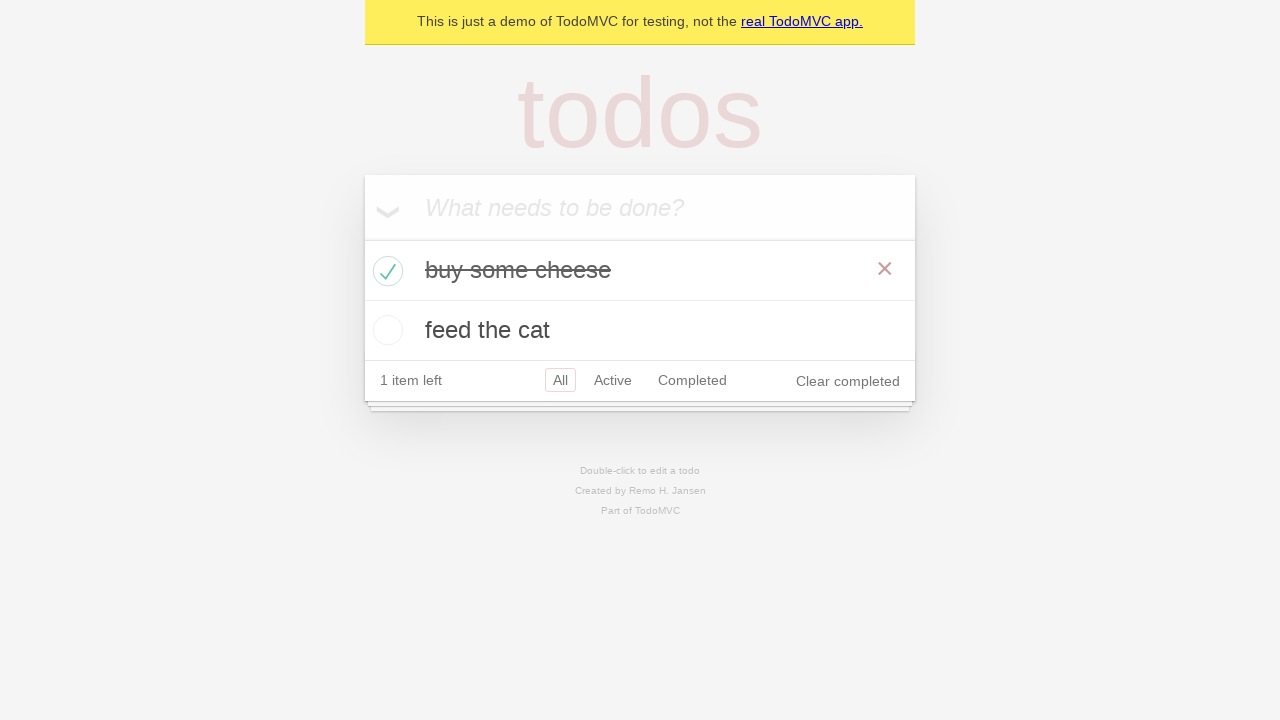

Marked second todo item as complete by checking its checkbox at (385, 330) on internal:testid=[data-testid="todo-item"s] >> nth=1 >> internal:role=checkbox
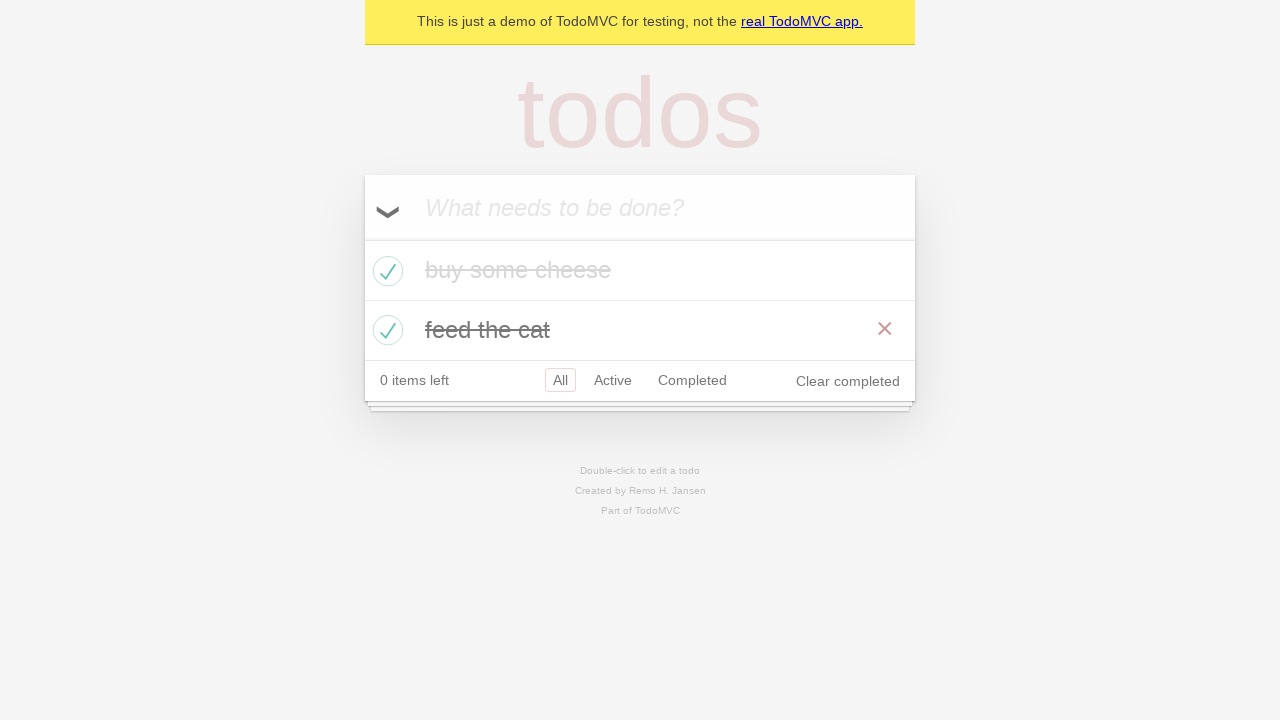

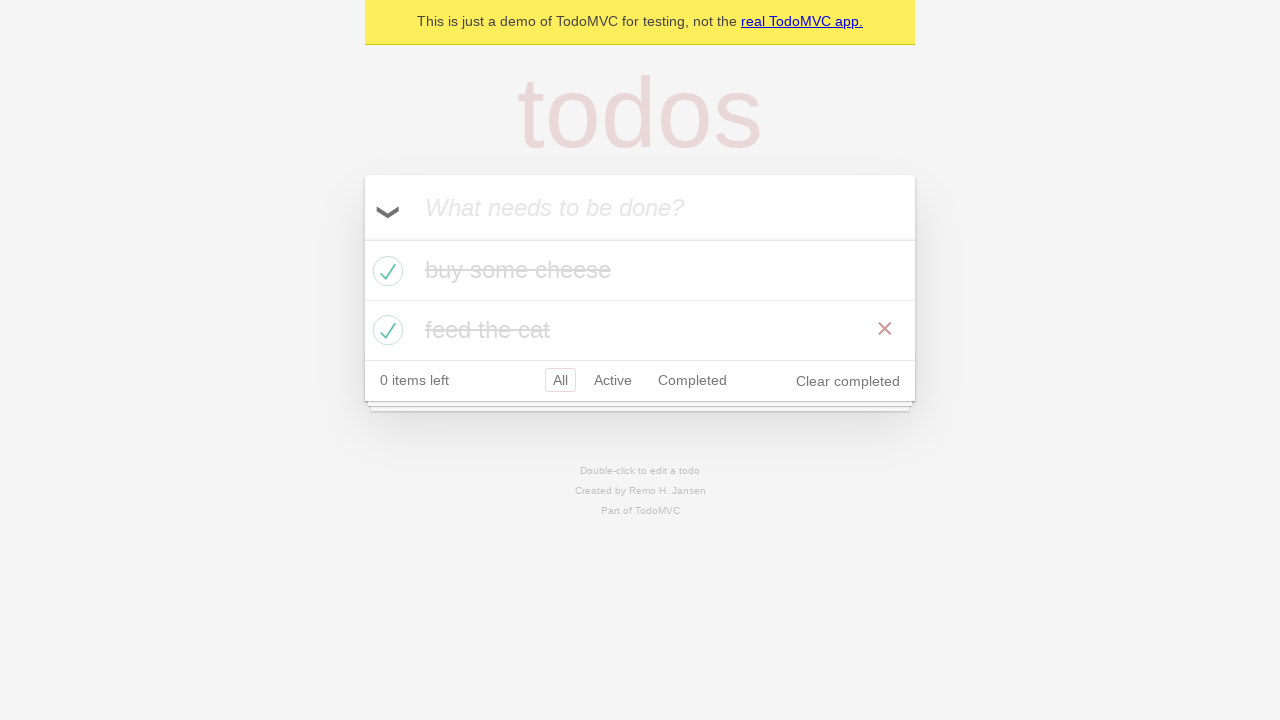